Tests number input field functionality by entering a value, clearing it, and entering a new value

Starting URL: http://the-internet.herokuapp.com/inputs

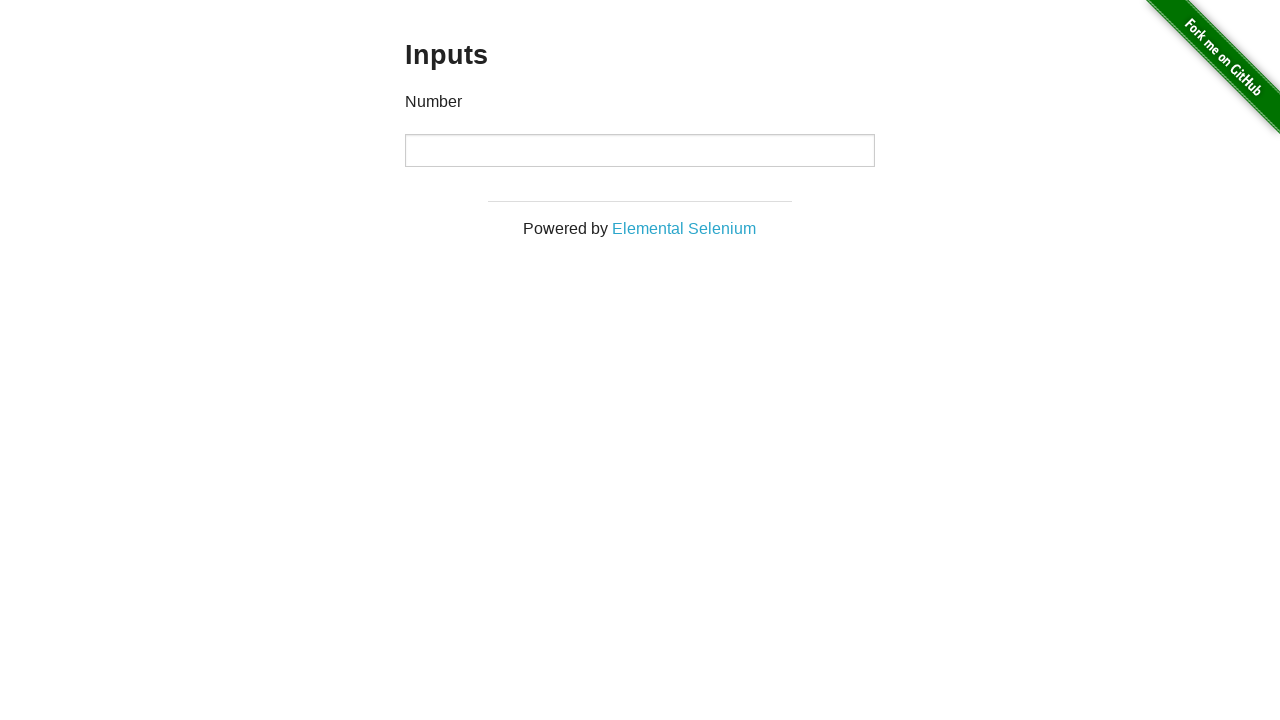

Located the number input field
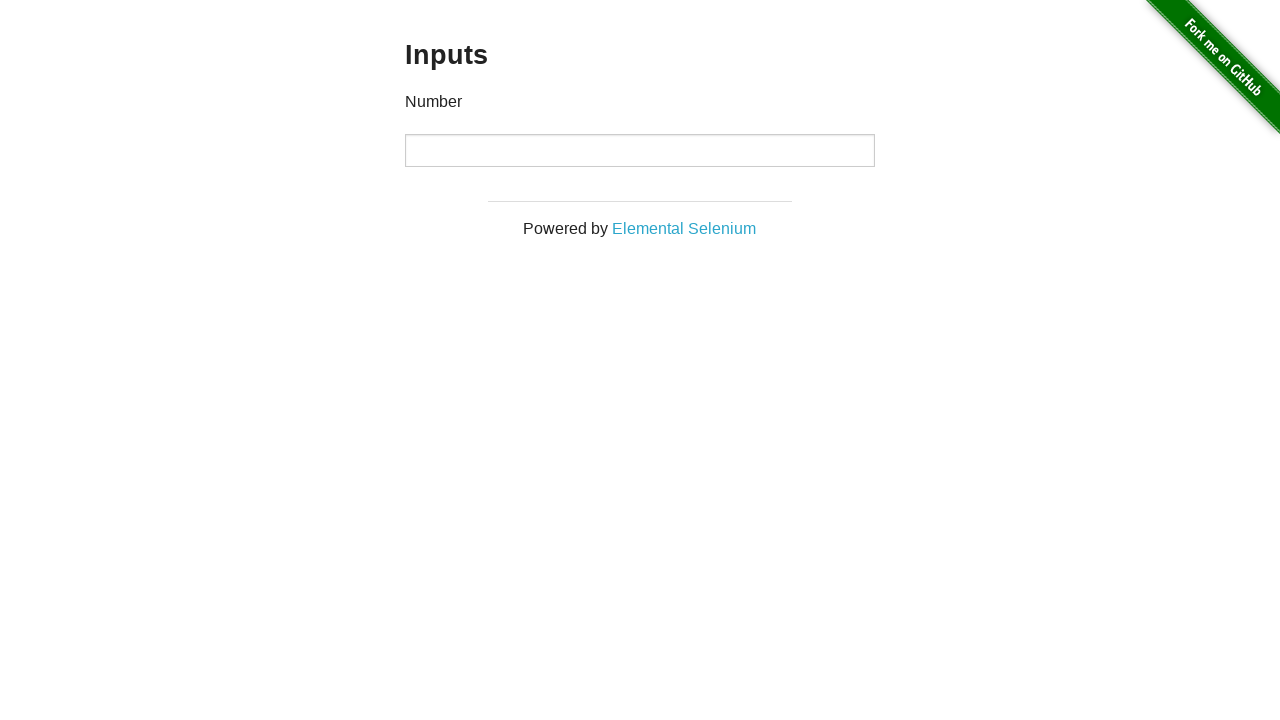

Entered value '1000' into the number input field on xpath=//input[@type='number']
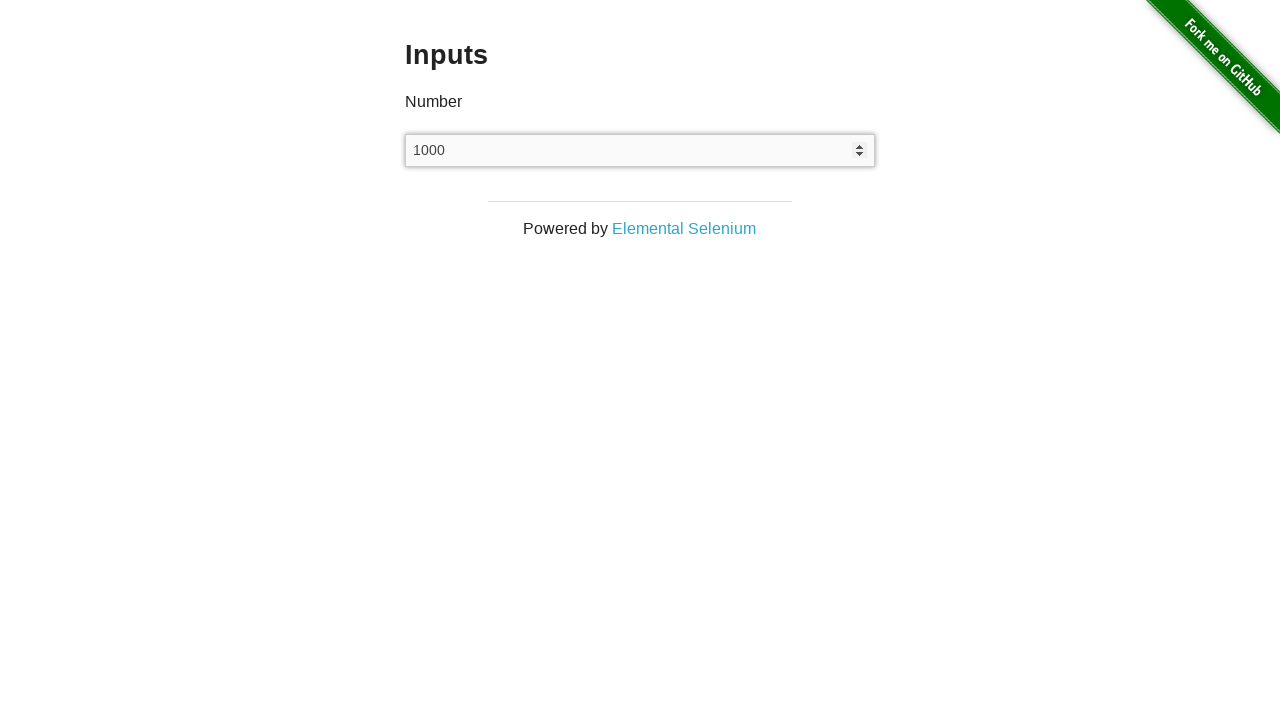

Cleared the number input field on xpath=//input[@type='number']
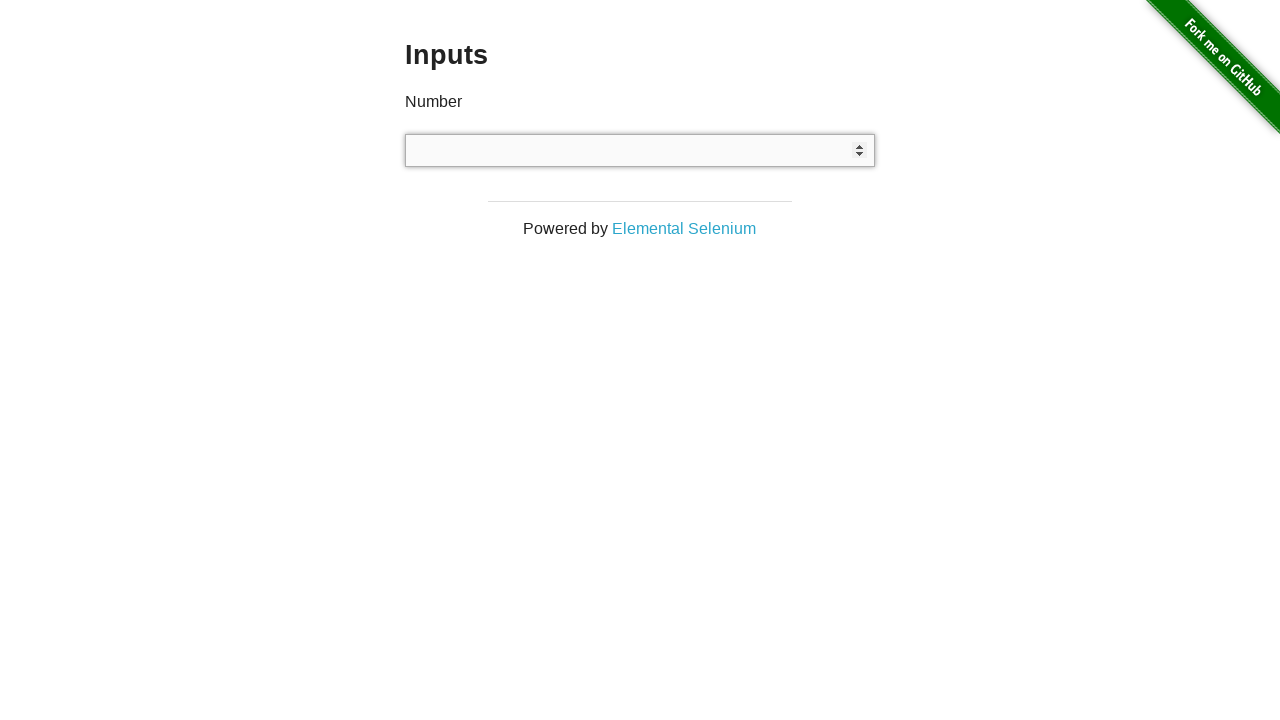

Entered new value '999' into the number input field on xpath=//input[@type='number']
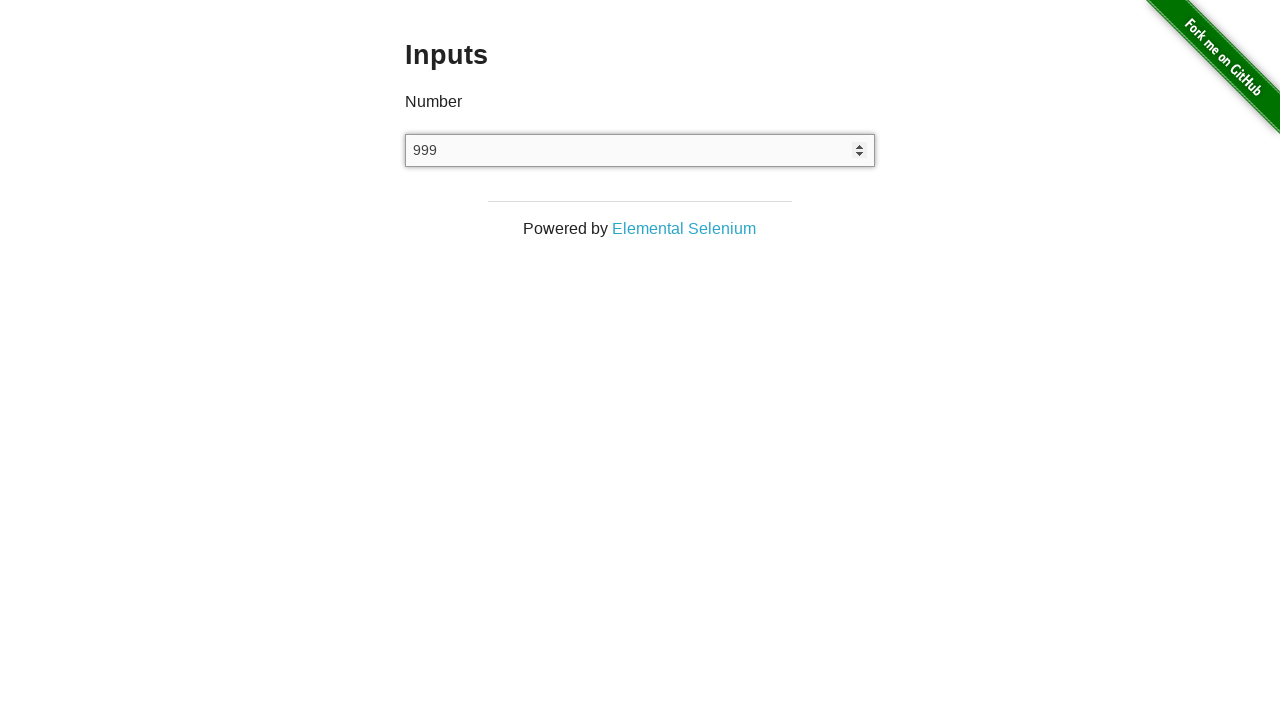

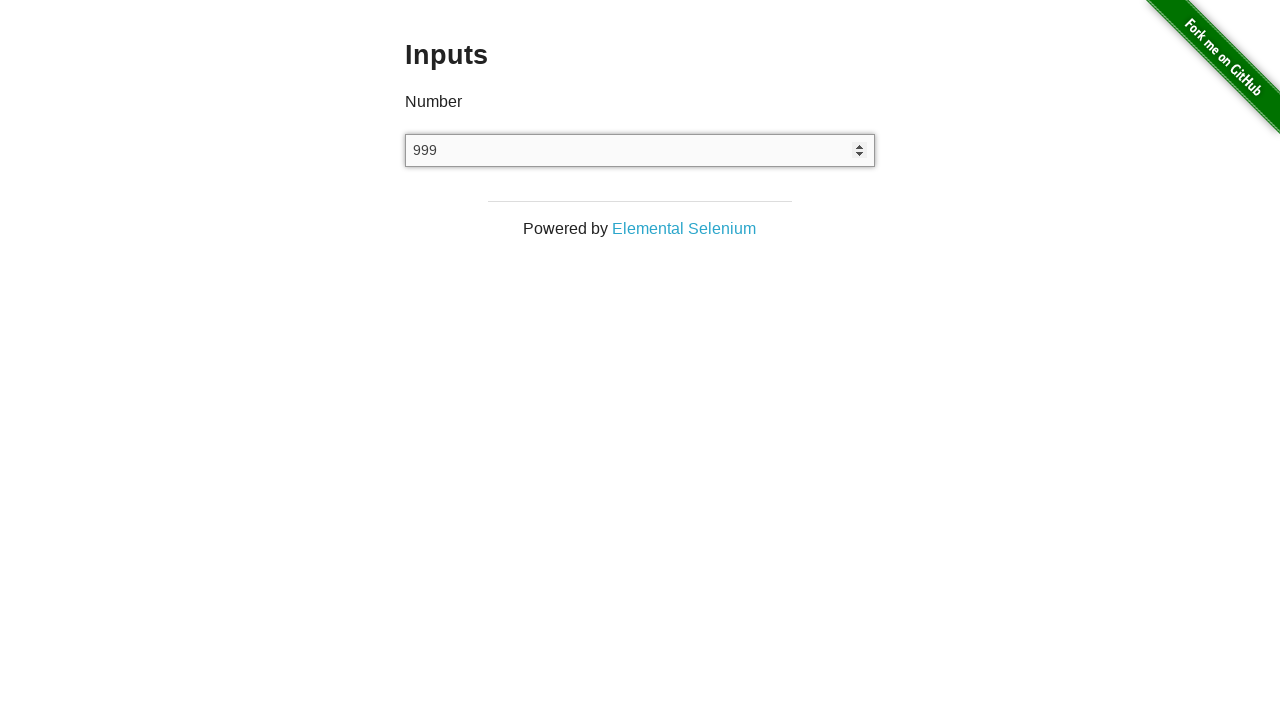